Tests window switching functionality by clicking a link that opens a new window and verifying content in the new window

Starting URL: https://the-internet.herokuapp.com/windows

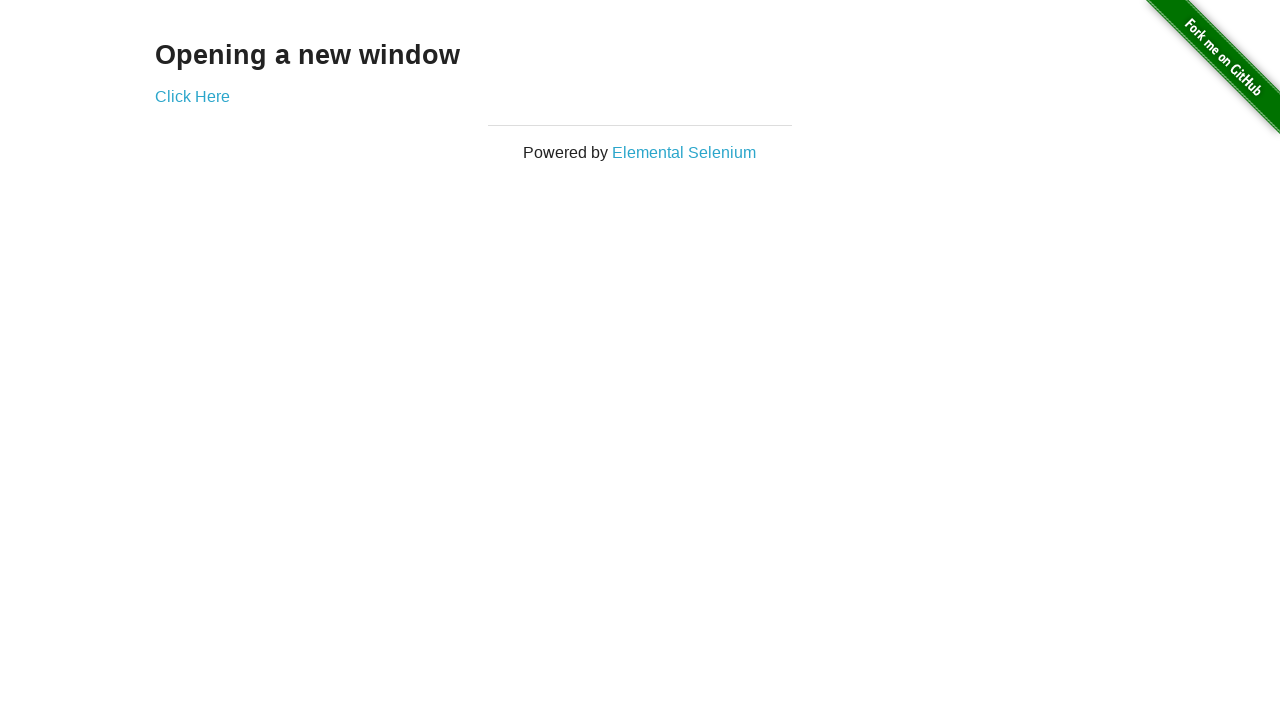

Clicked 'Elemental Selenium' link to open new window at (684, 152) on text='Elemental Selenium'
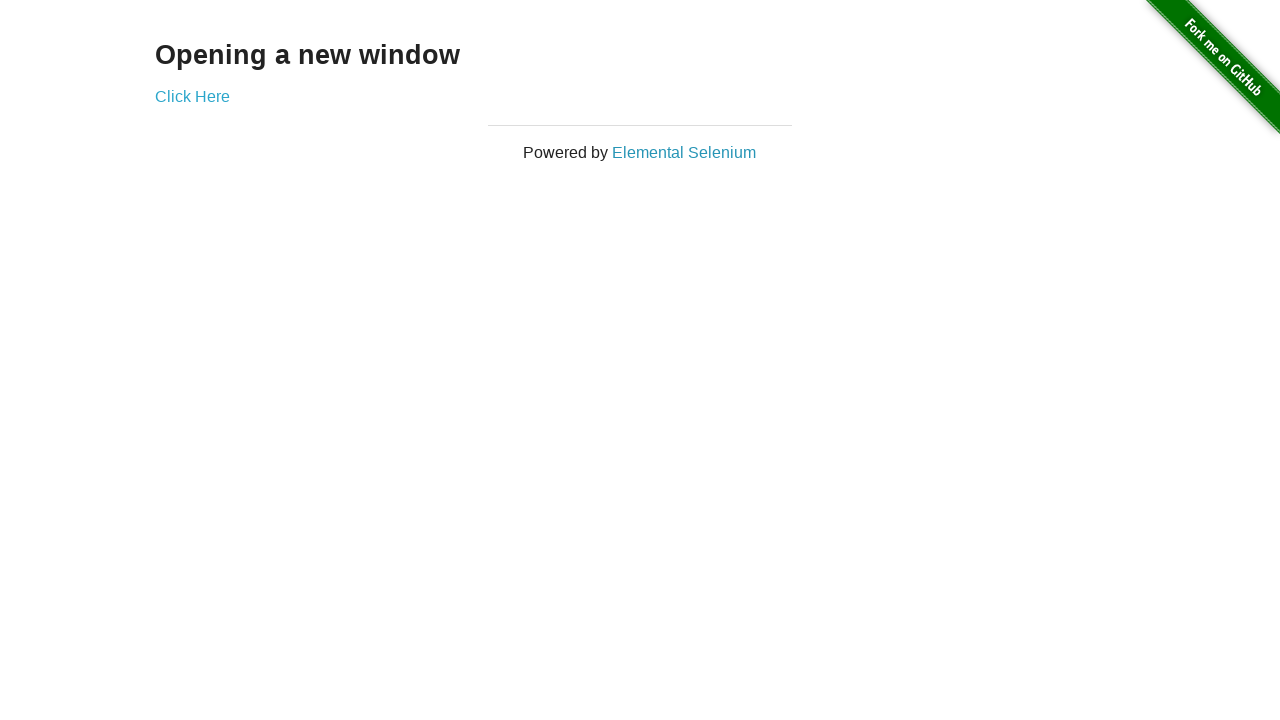

Captured new window/tab handle
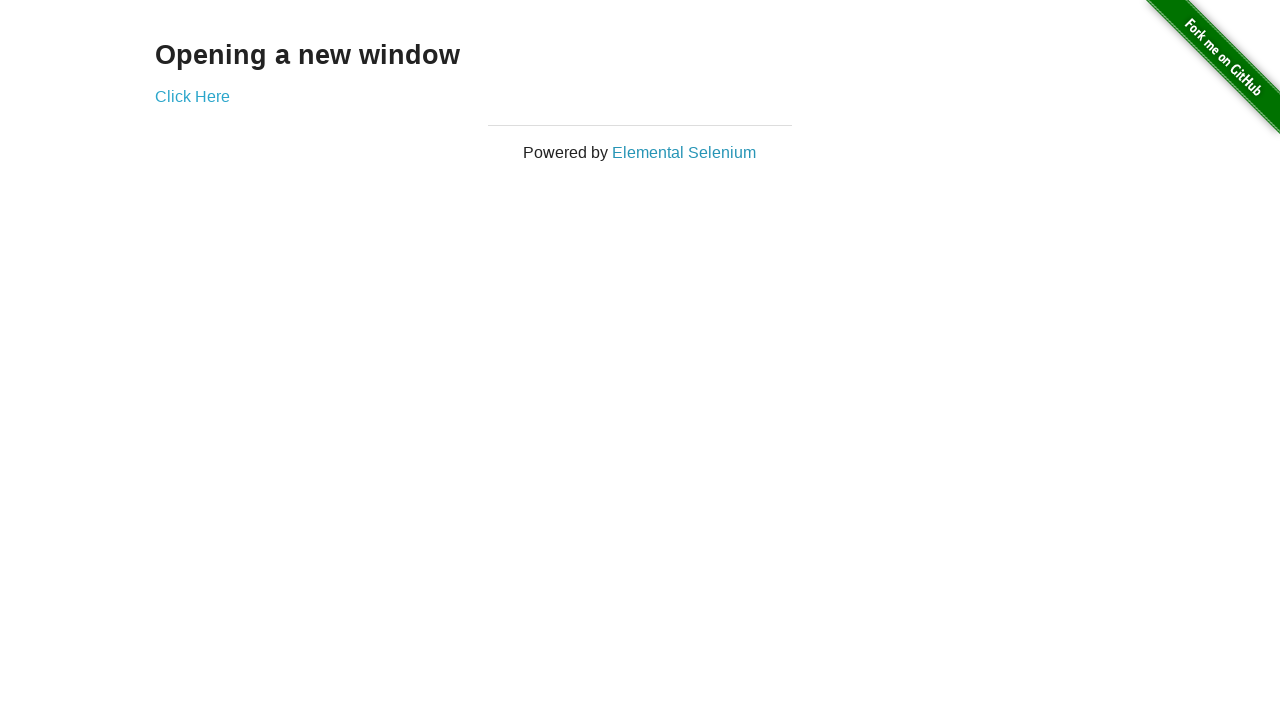

New page loaded successfully
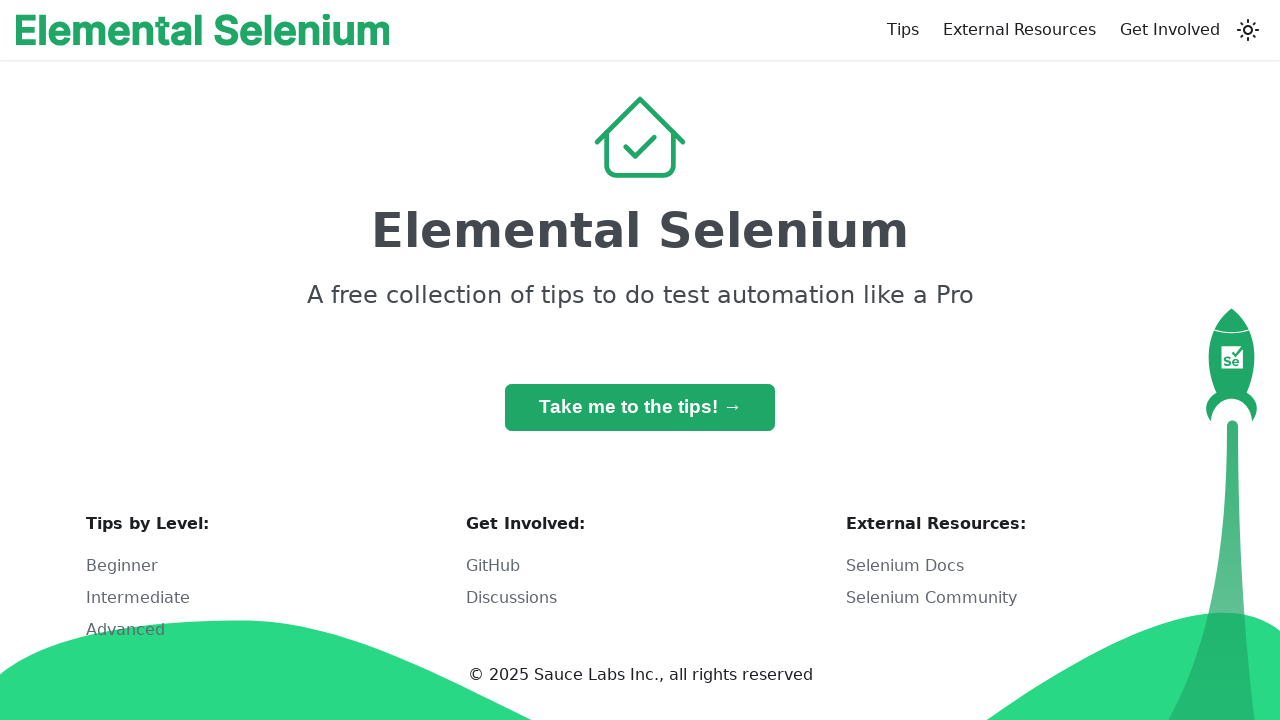

Retrieved h1 heading text from new page
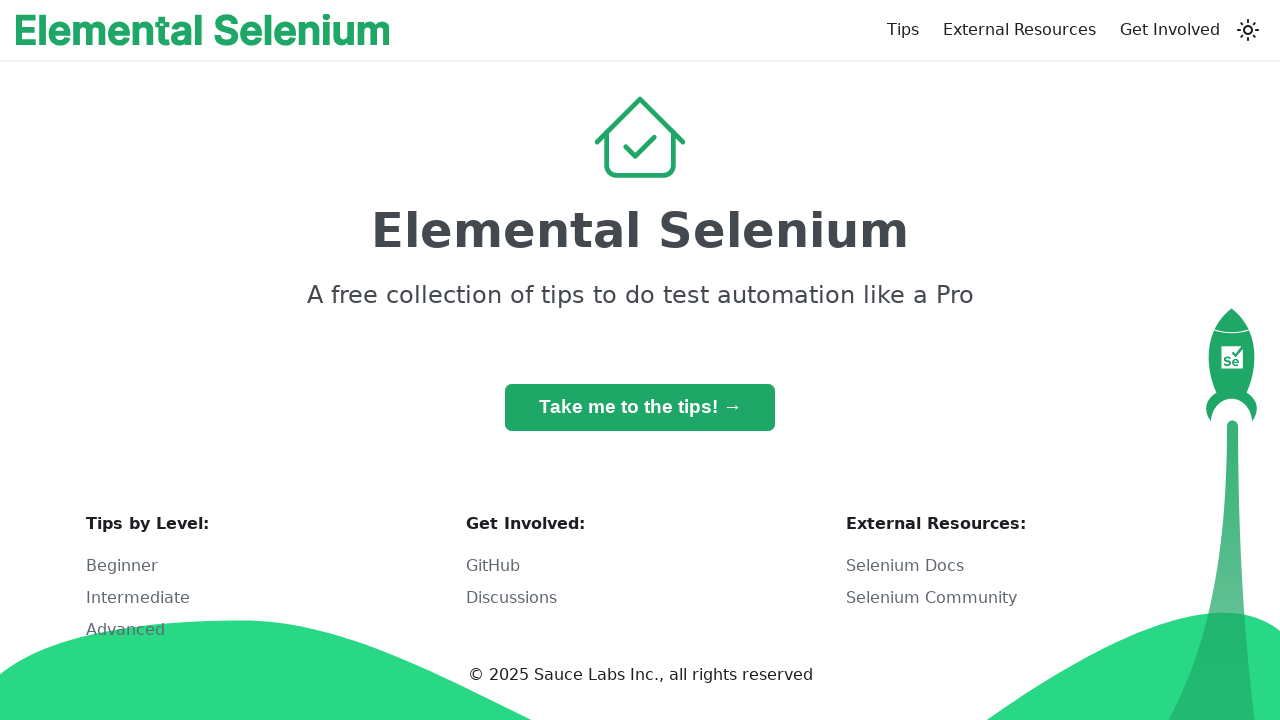

Verified h1 heading contains 'Elemental Selenium'
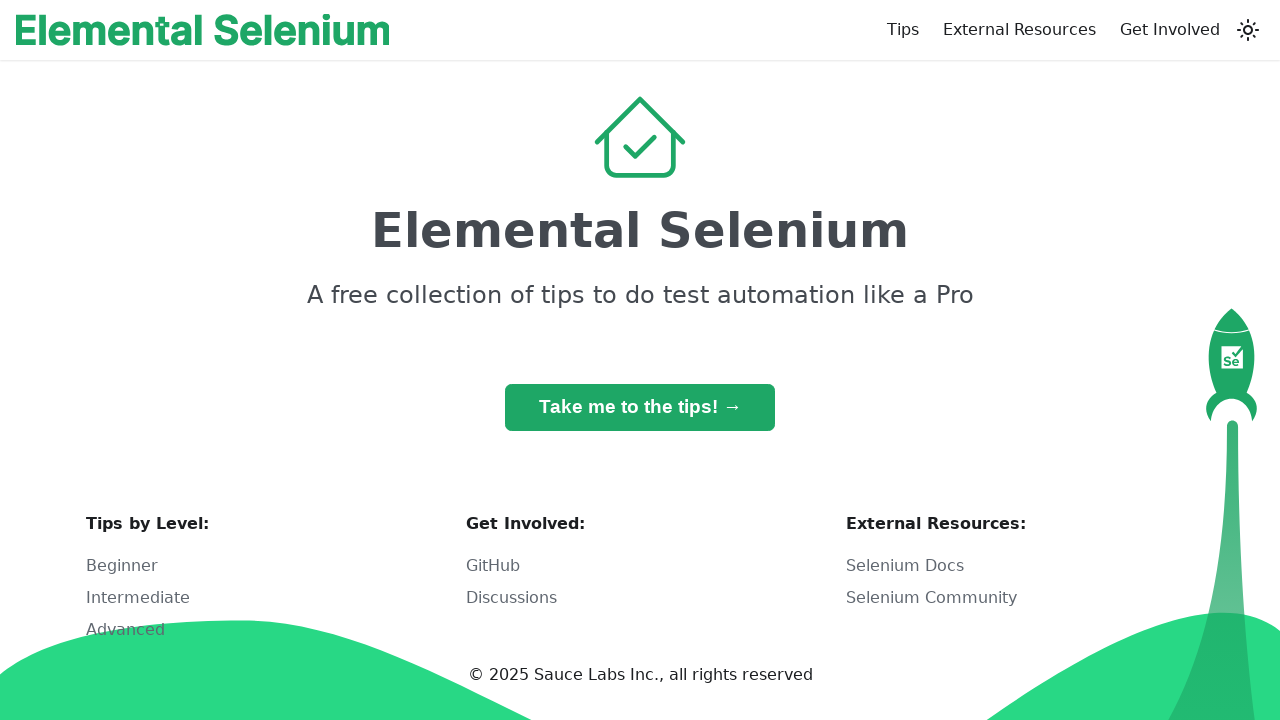

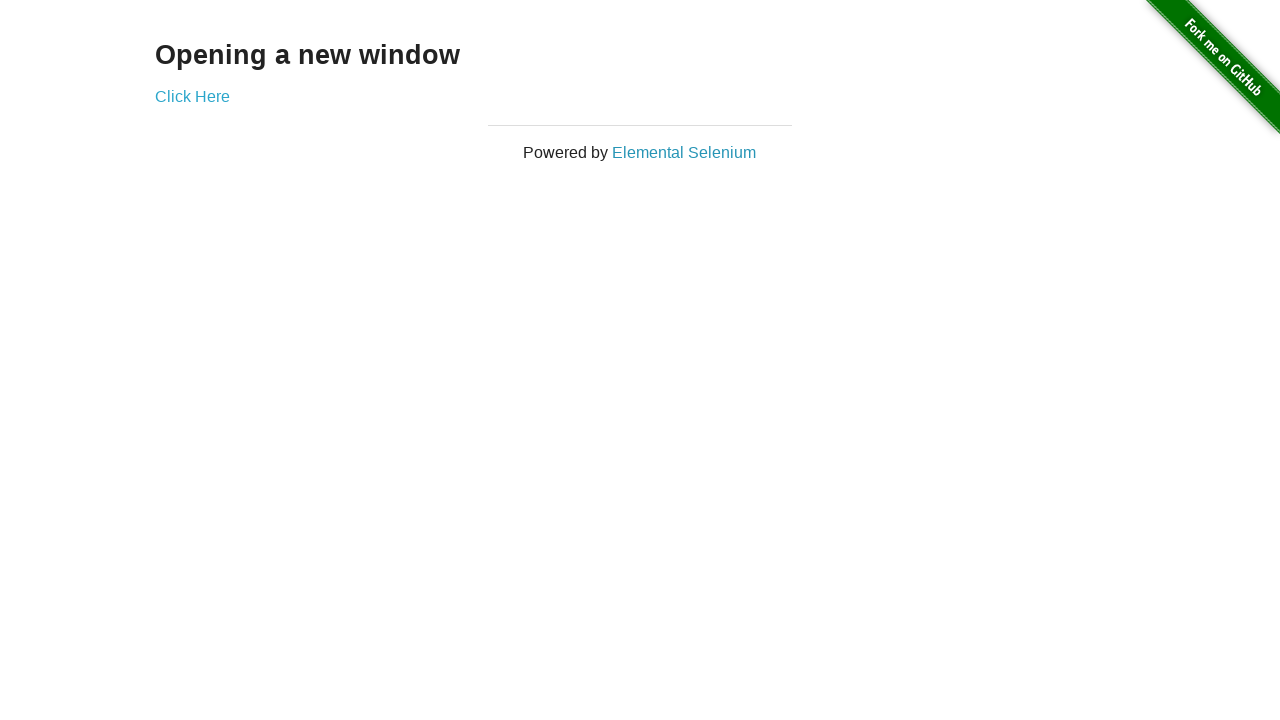